Simple test that navigates to the Rahul Shetty Academy Selenium Practice page

Starting URL: https://rahulshettyacademy.com/seleniumPractise/#/

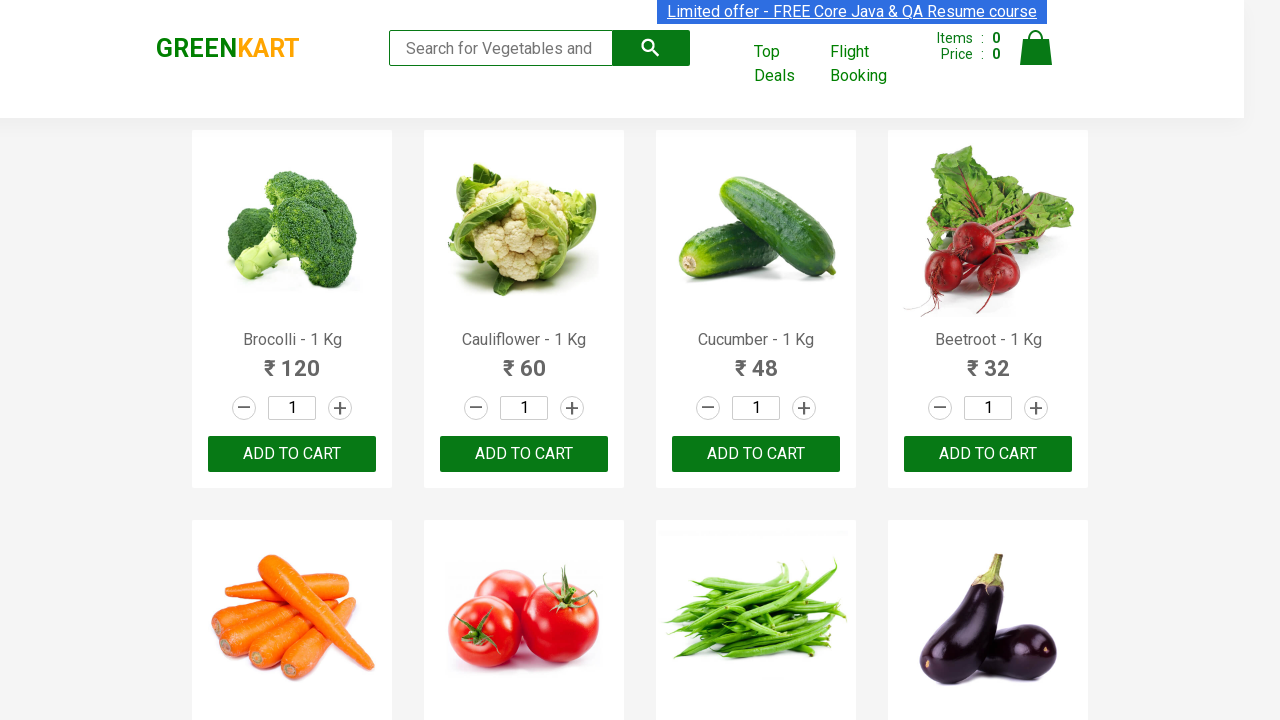

Waited for DOM content to load on Rahul Shetty Academy Selenium Practice page
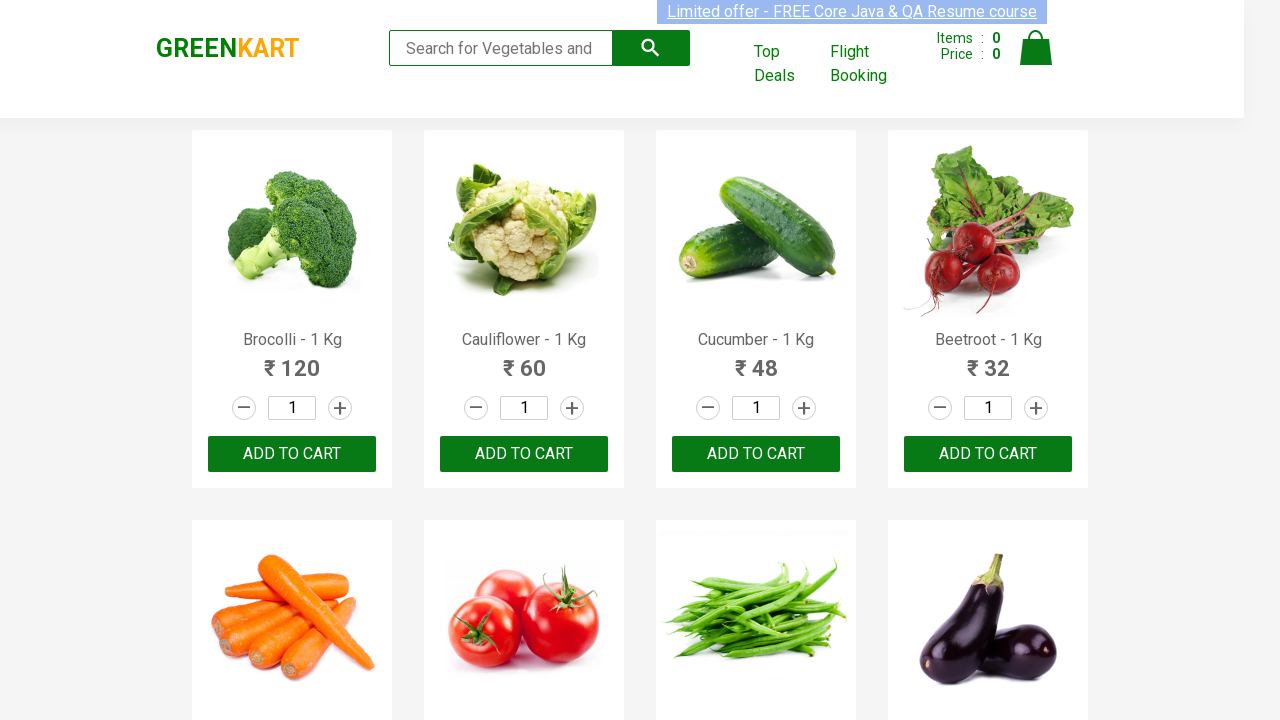

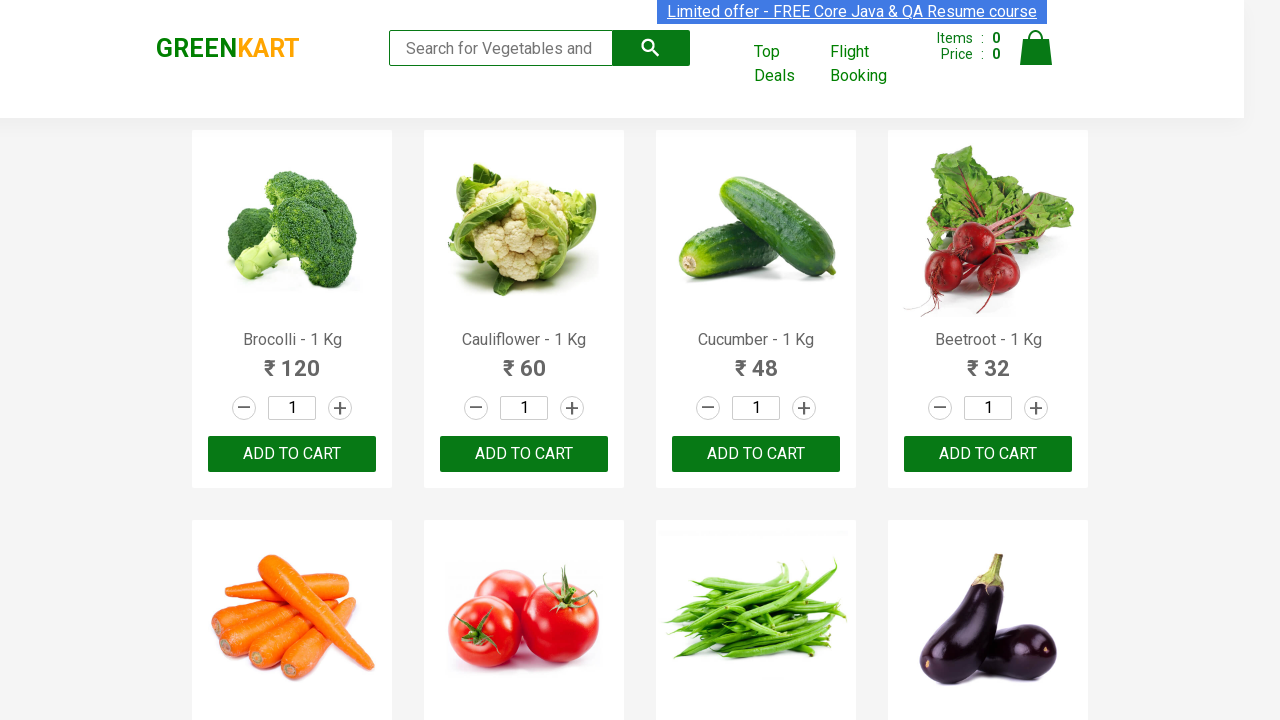